Tests filling the current address textarea in the text box demo form on demoqa.com

Starting URL: https://demoqa.com/text-box

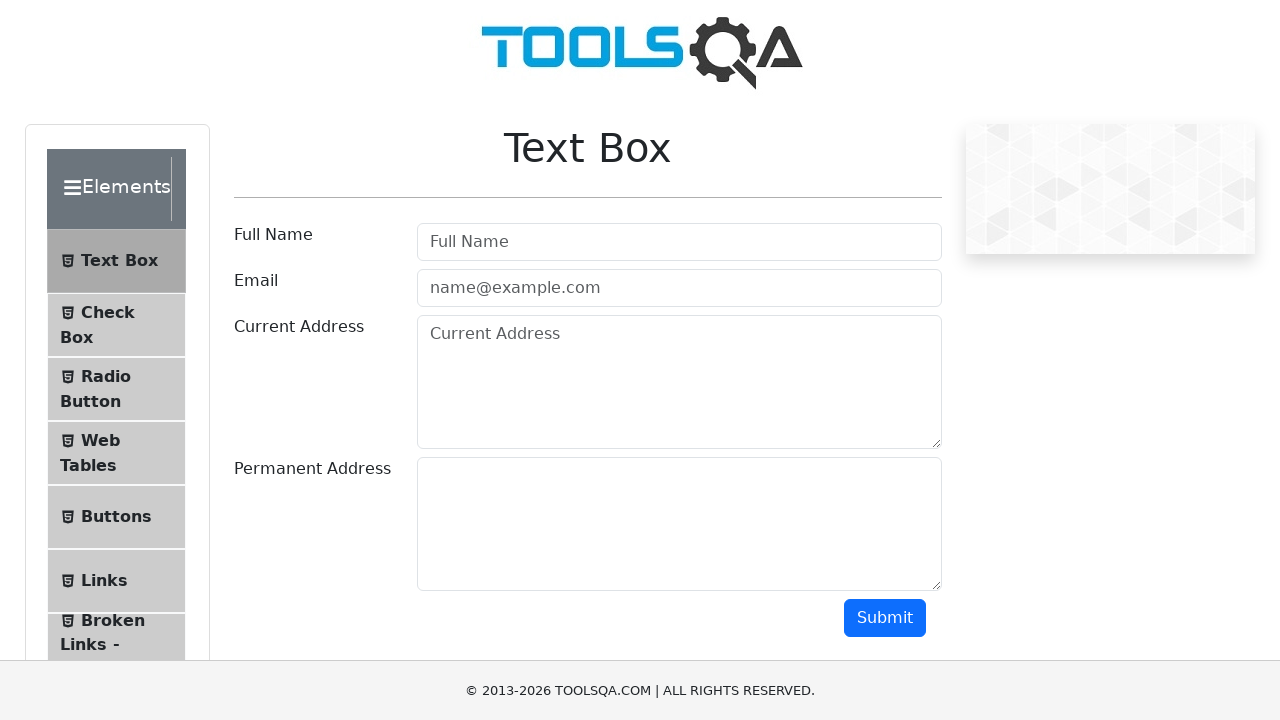

Filled current address field with '123 Main Street, Chennai, India' on #currentAddress
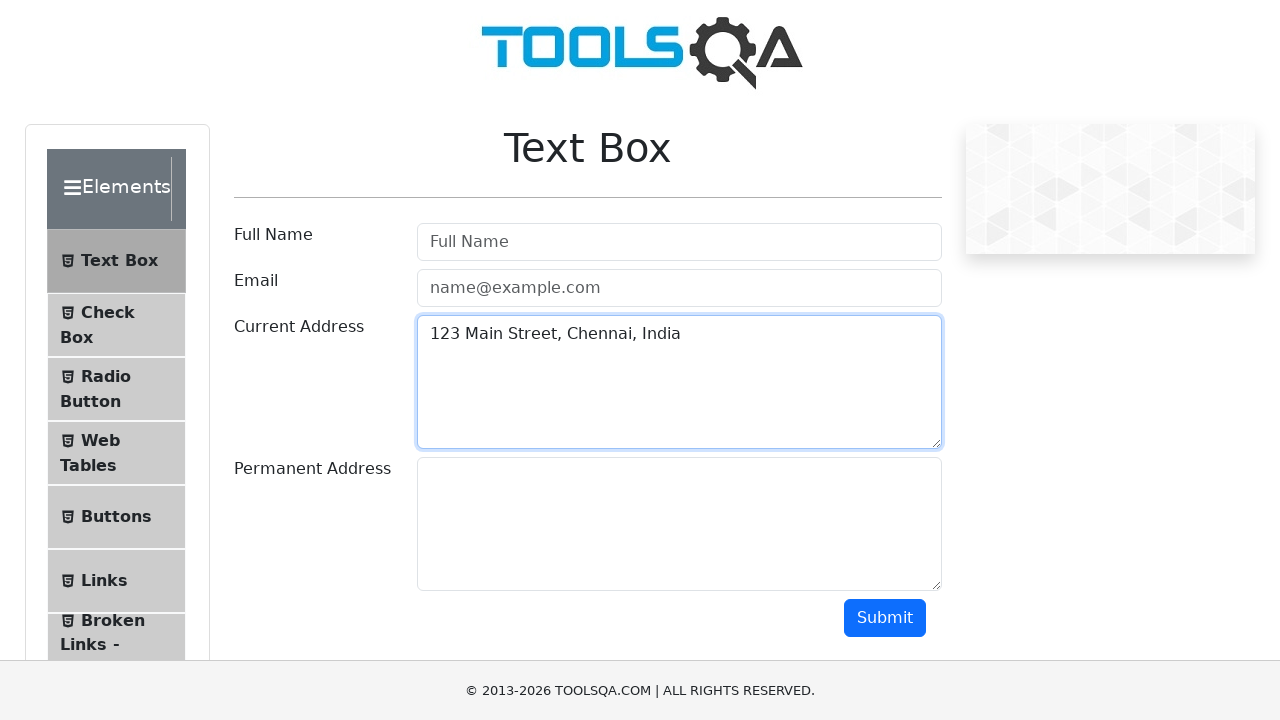

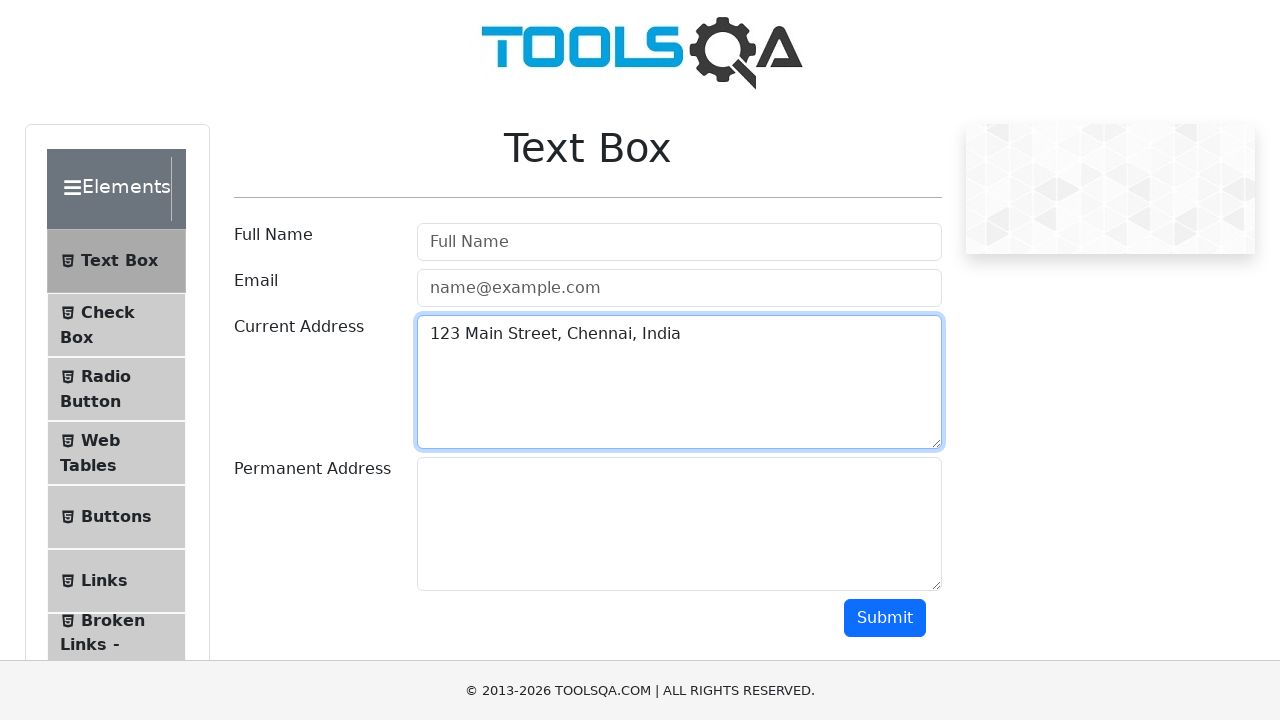